Tests a basic web form by filling a text input and clicking submit, then verifying the success message

Starting URL: https://www.selenium.dev/selenium/web/web-form.html

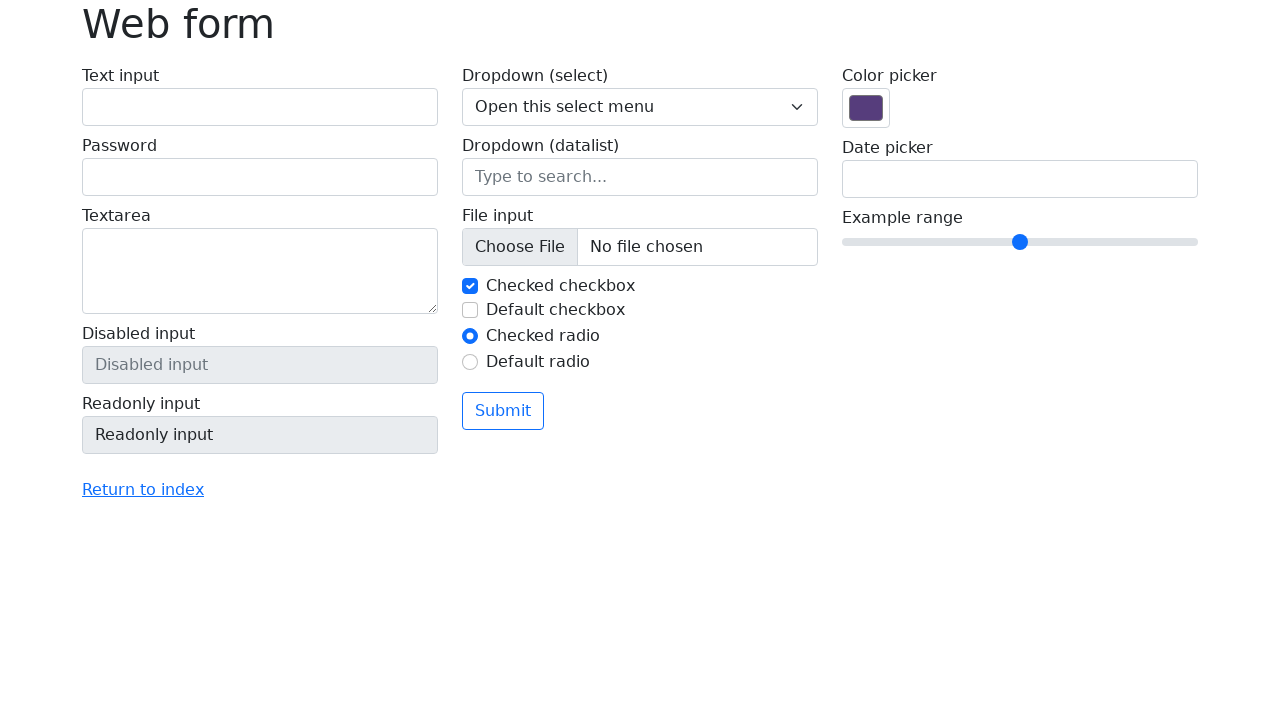

Filled text input with 'Selenium' on input[name='my-text']
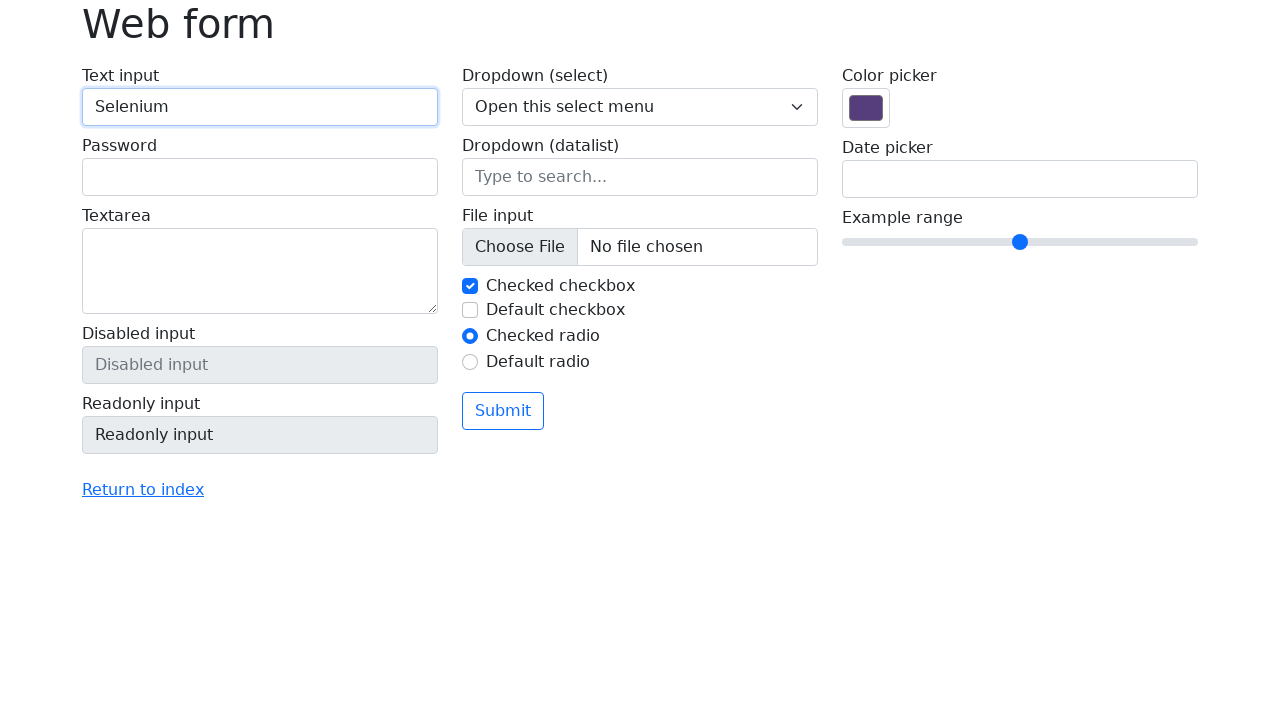

Clicked submit button at (503, 411) on button
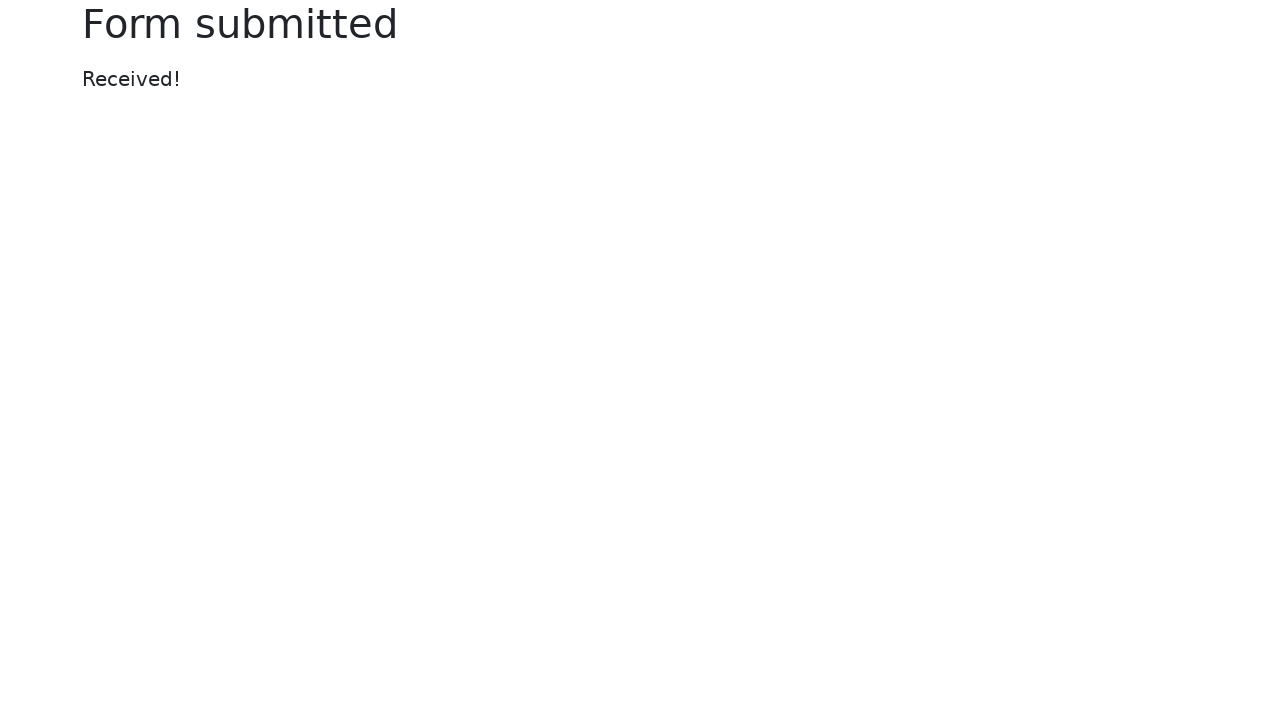

Success message appeared
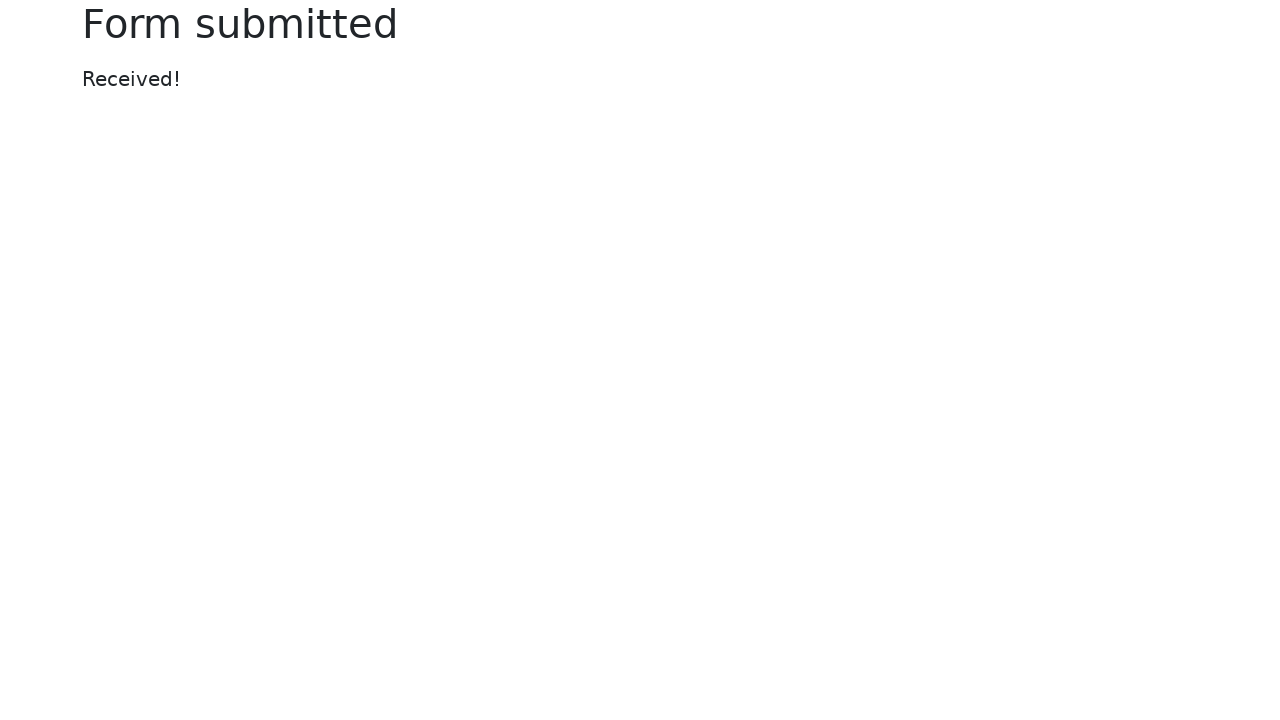

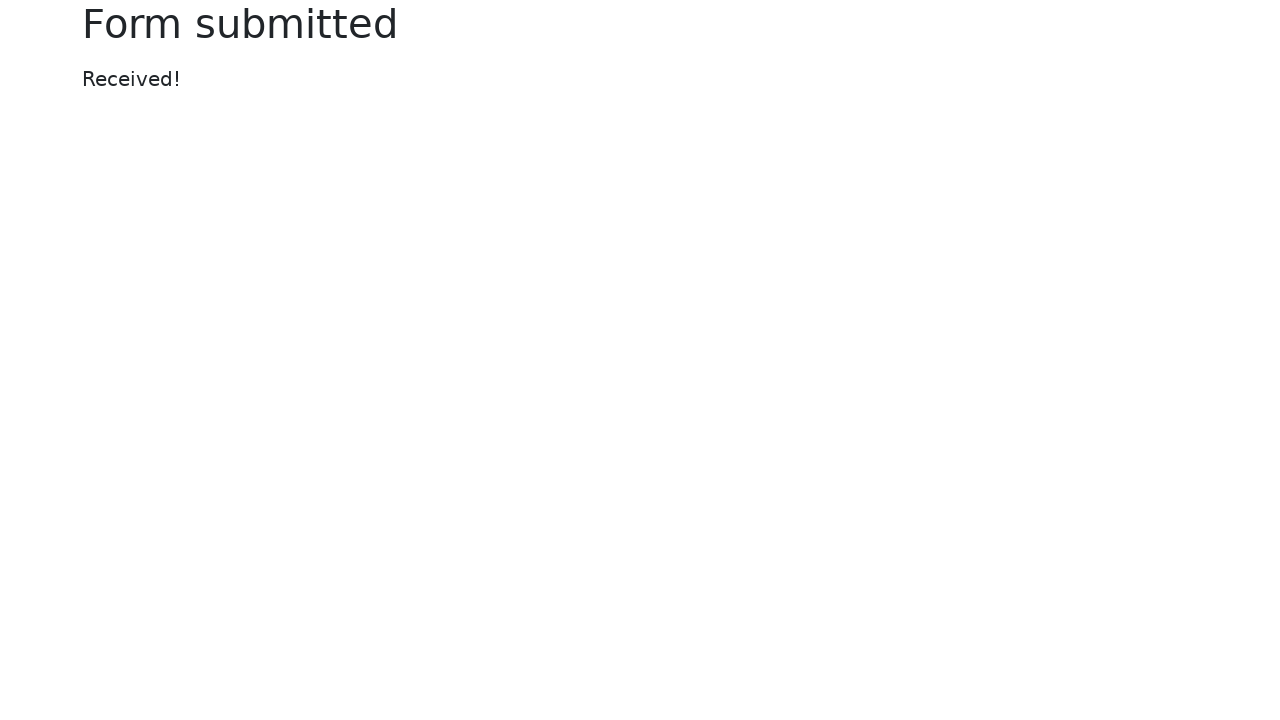